Tests that hovering over Catalog menu and clicking on "Clothes" submenu navigates to the Clothes category page.

Starting URL: http://intershop5.skillbox.ru/

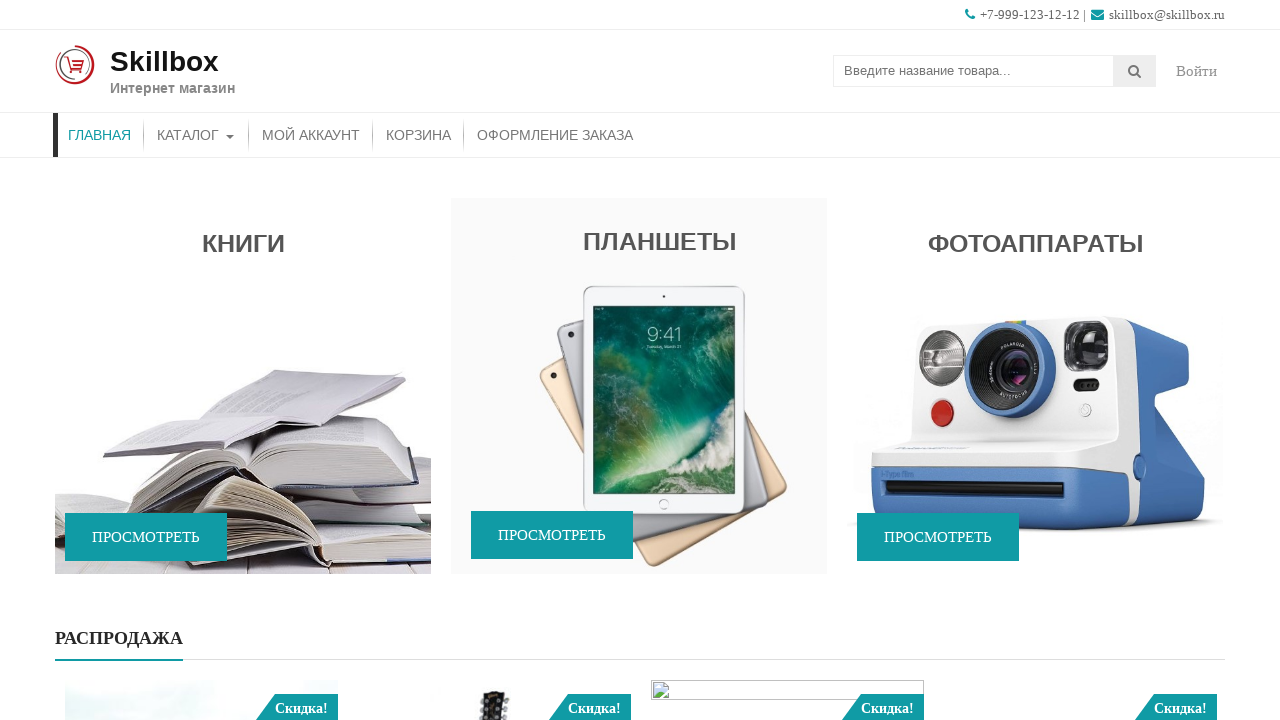

Hovered over Catalog menu to reveal submenu at (196, 135) on xpath=//*[contains(@class, 'store-menu')]//*[.='Каталог']
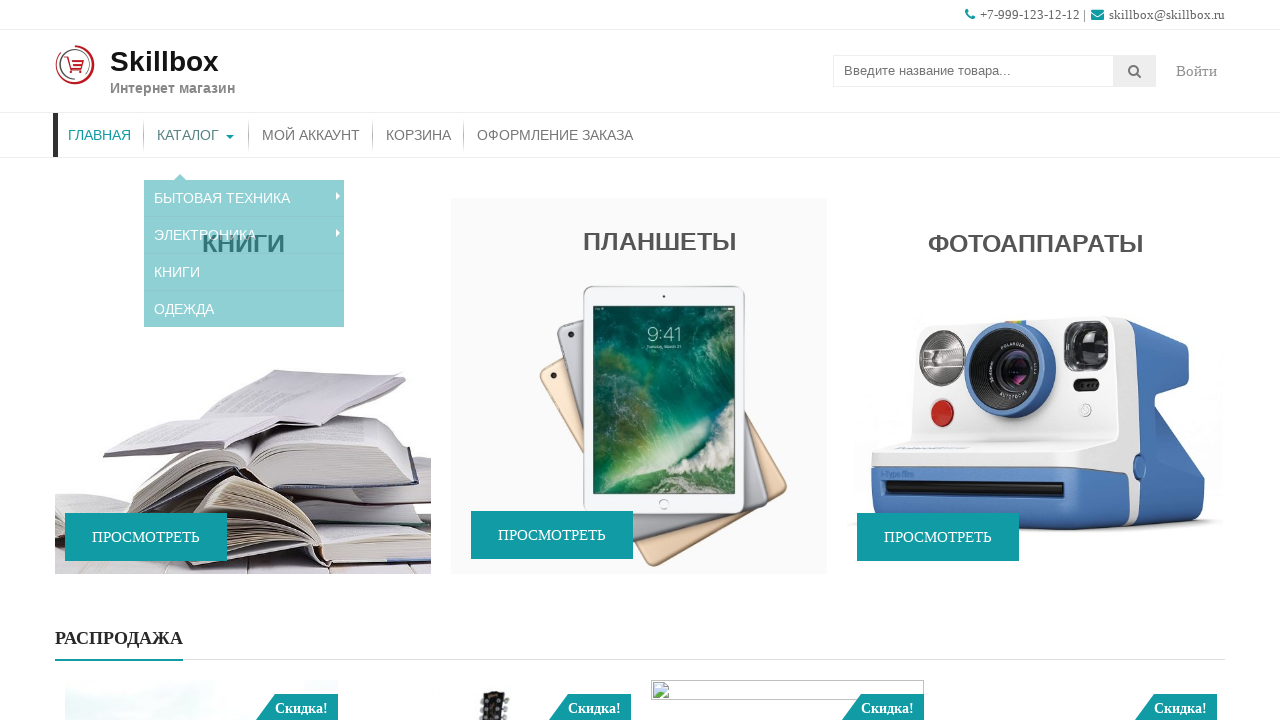

Clicked on Clothes submenu item at (244, 298) on xpath=//*[contains(@class, 'sub-menu')]//a[.='Одежда']
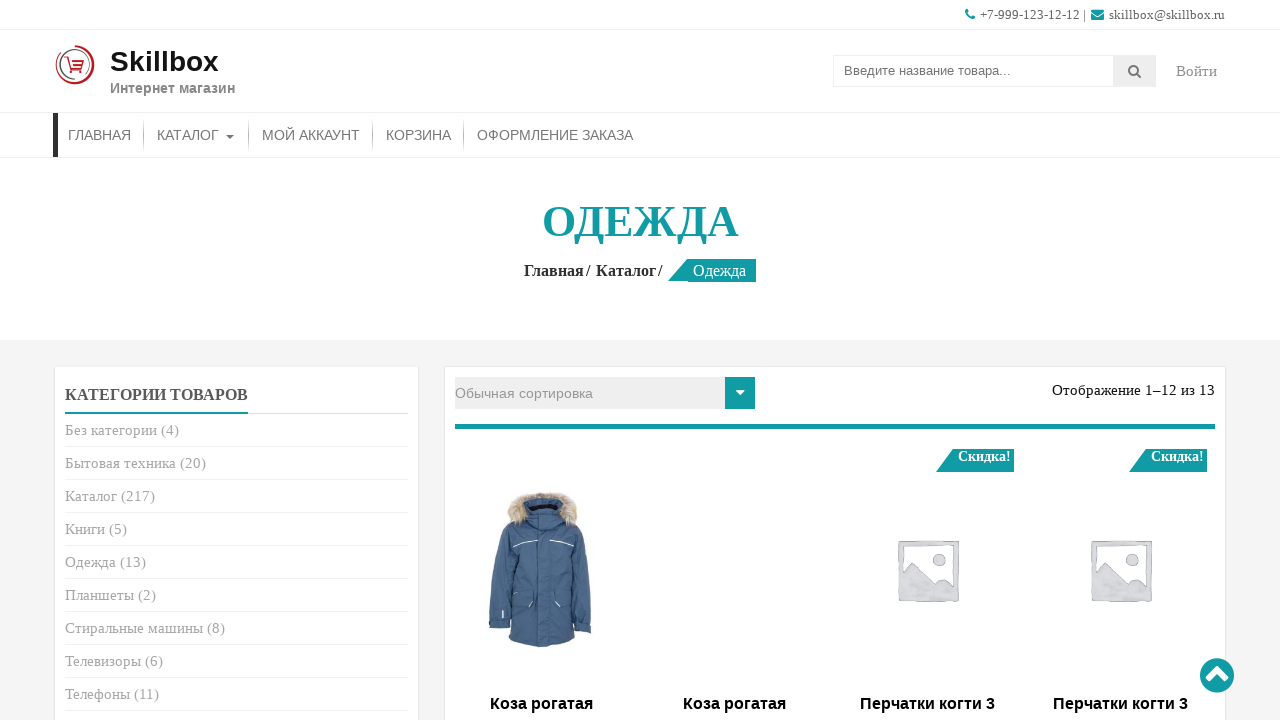

Clothes category page title loaded successfully
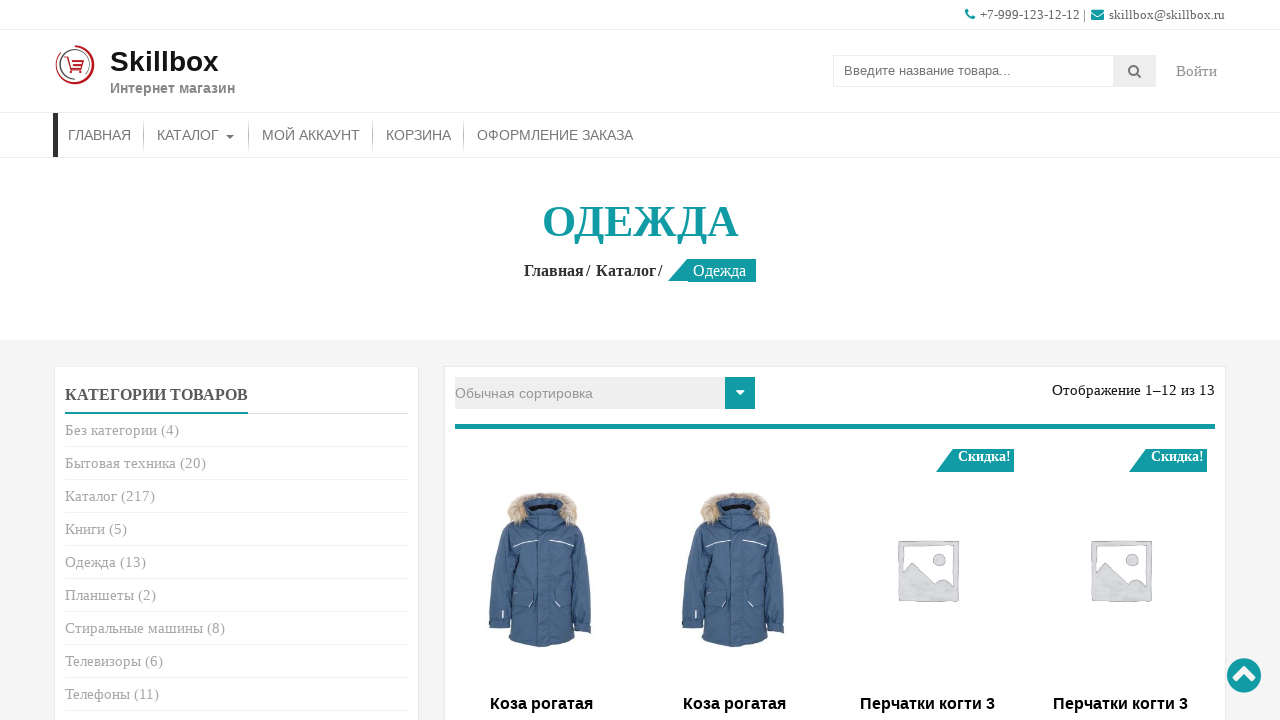

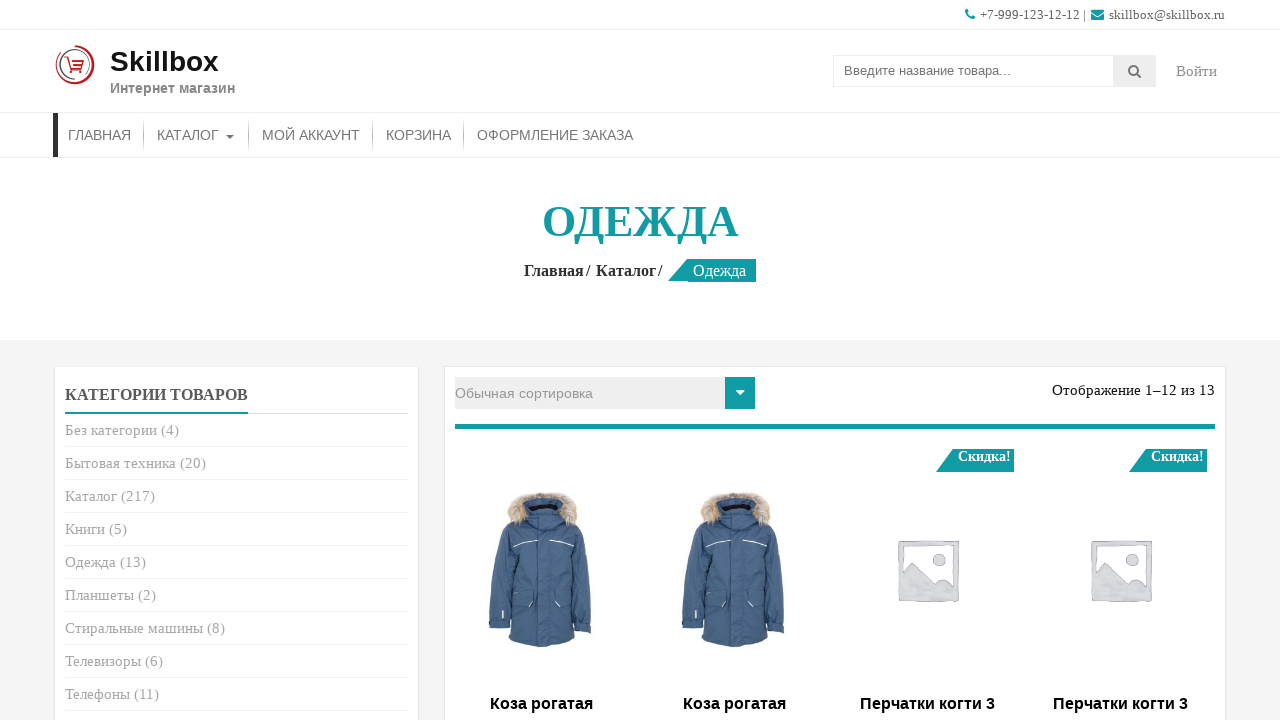